Tests autocomplete functionality by typing a letter in the search field, waiting for autocomplete suggestions to appear, and selecting one of the suggested options.

Starting URL: https://seleniumui.moderntester.pl/autocomplete.php

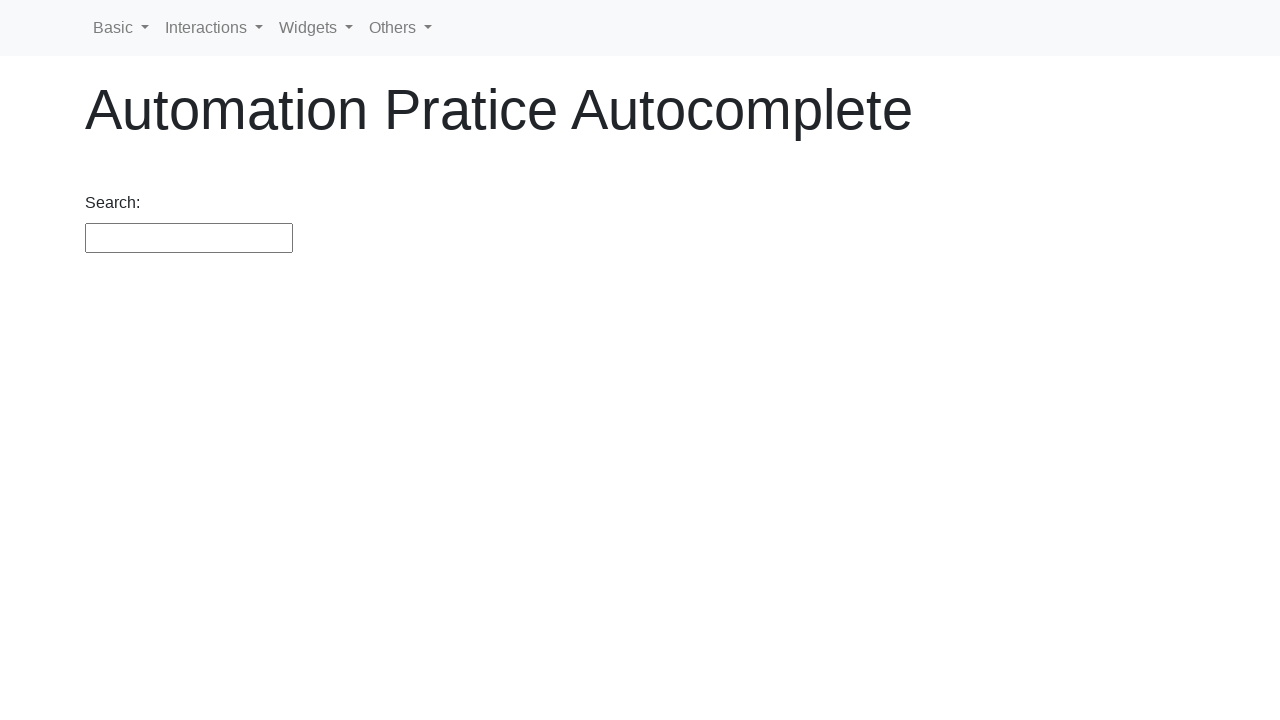

Navigated to autocomplete test page
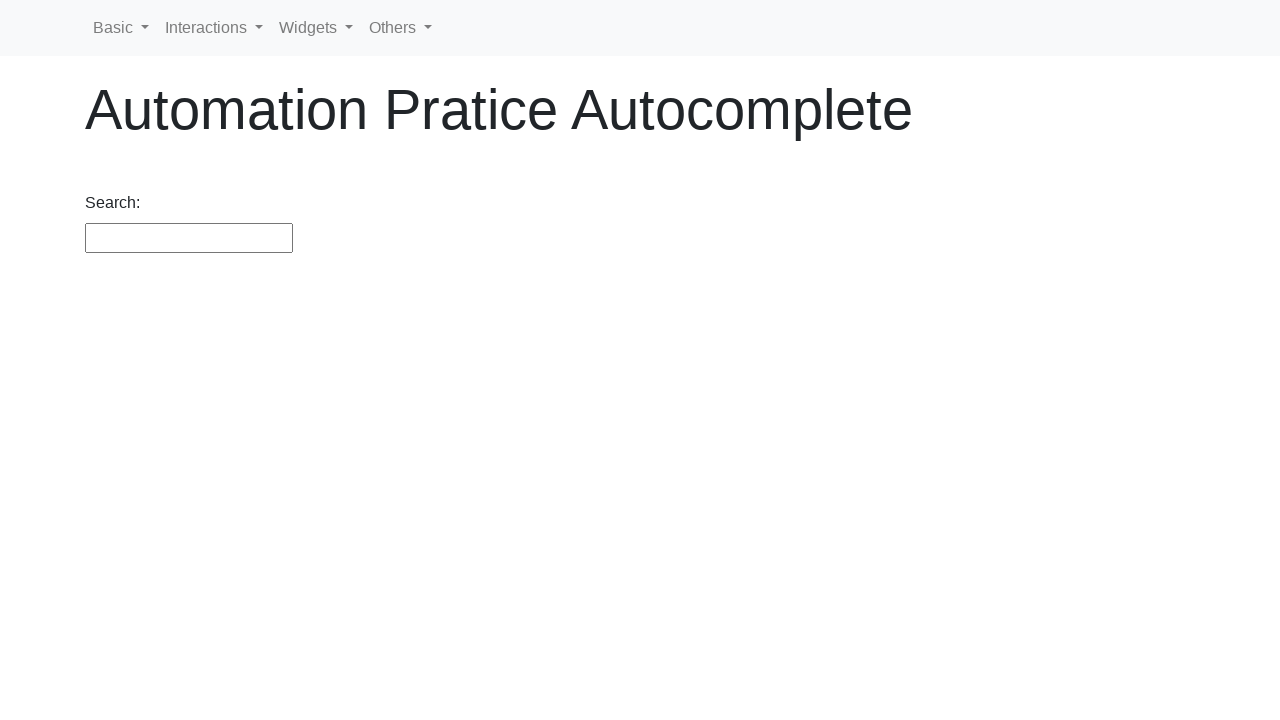

Typed 'a' in search field to trigger autocomplete on #search
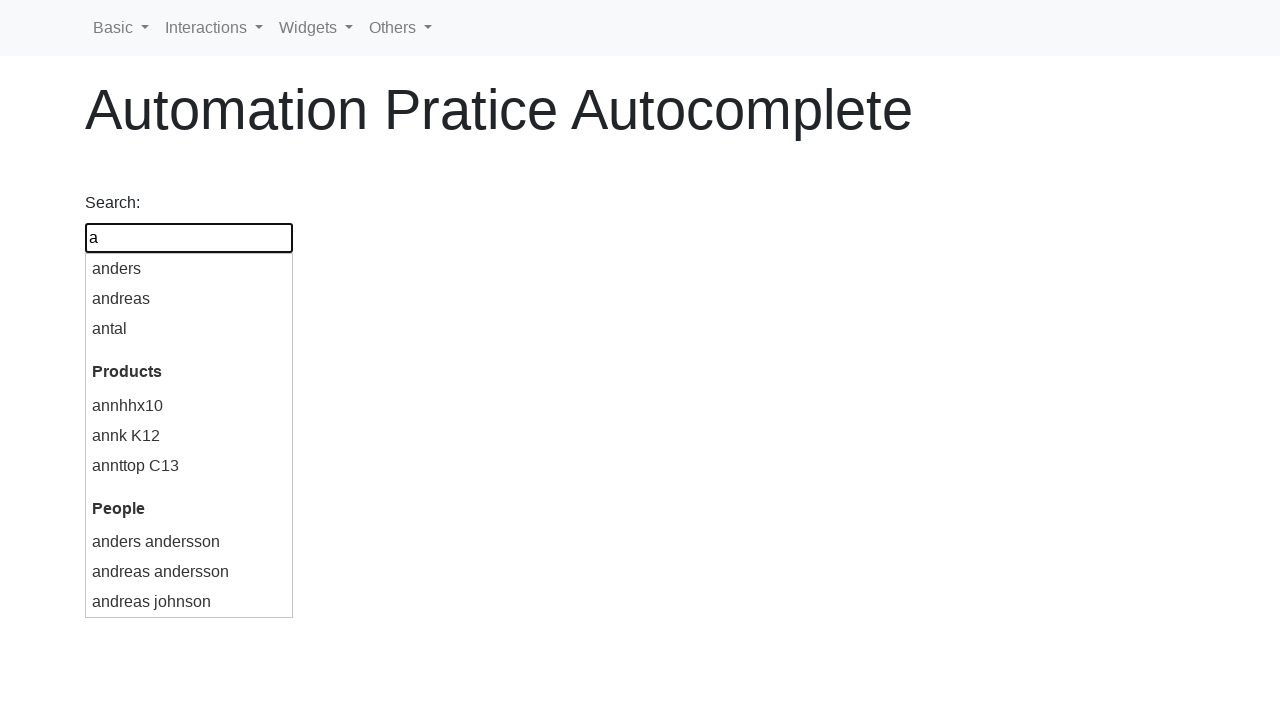

Autocomplete suggestions appeared
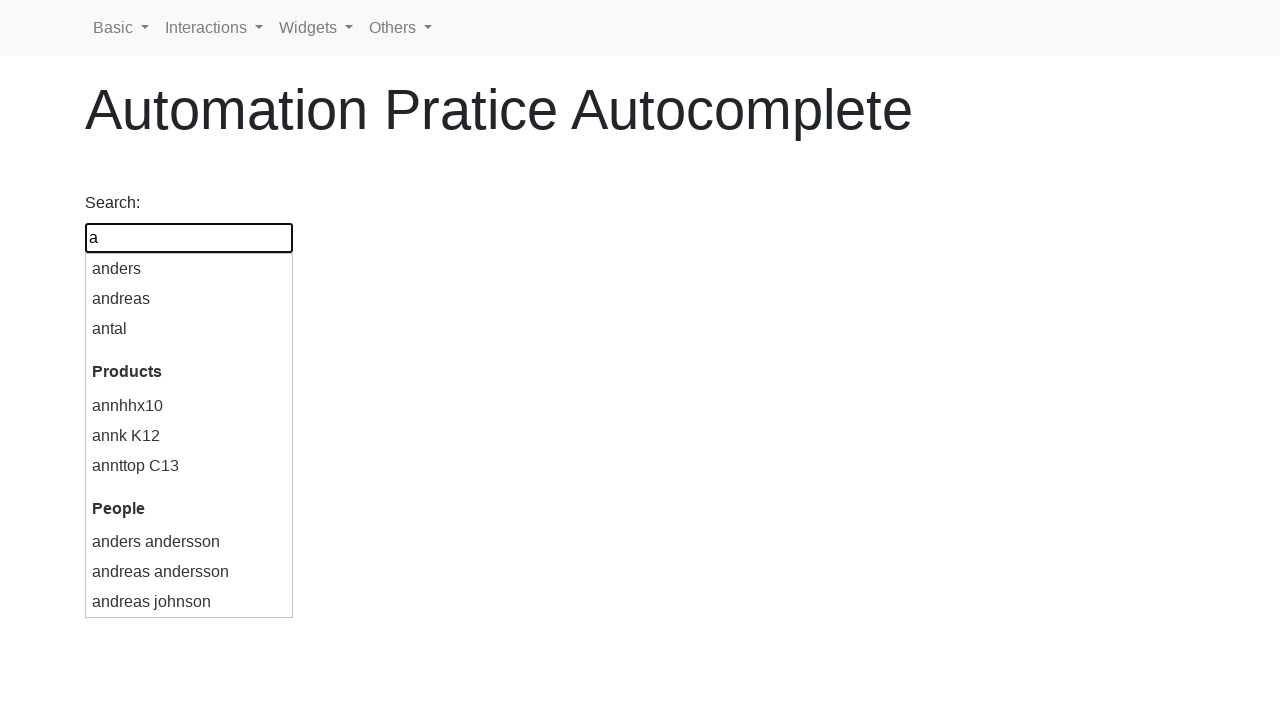

Found 9 autocomplete options, selected index 0 with text 'anders'
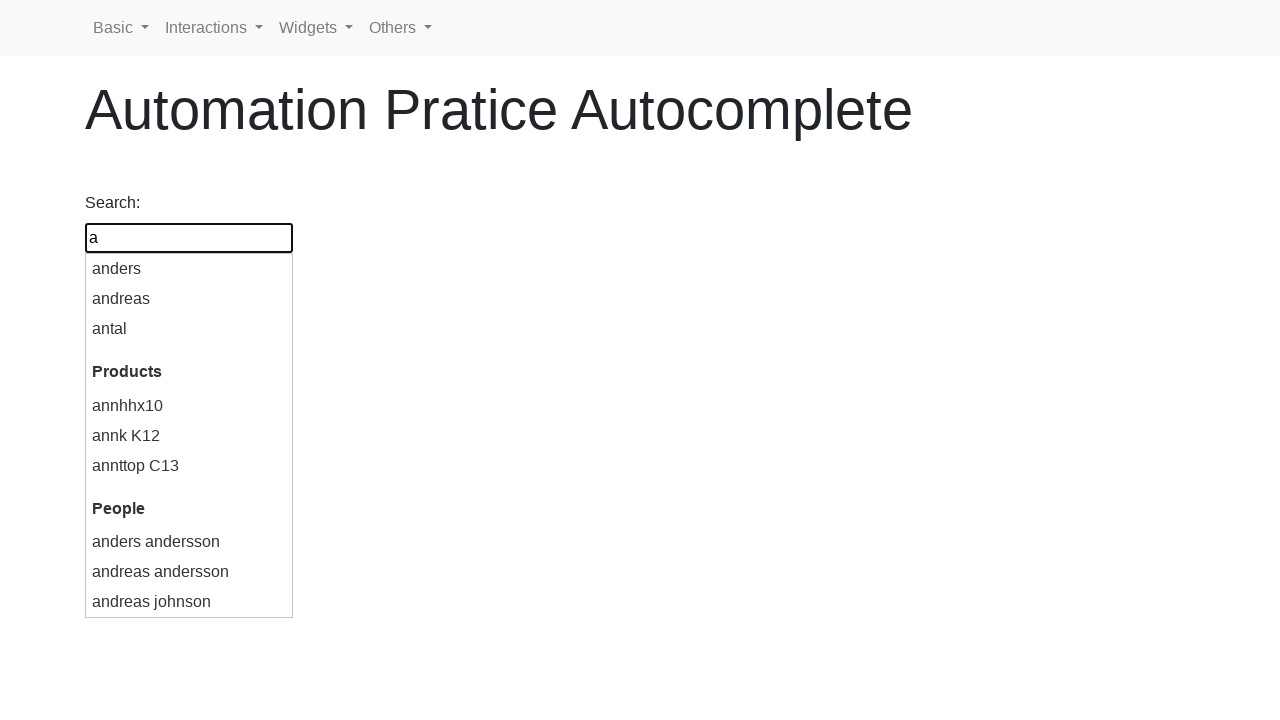

Clicked autocomplete option 'anders' at (189, 269) on .ui-menu-item >> nth=0
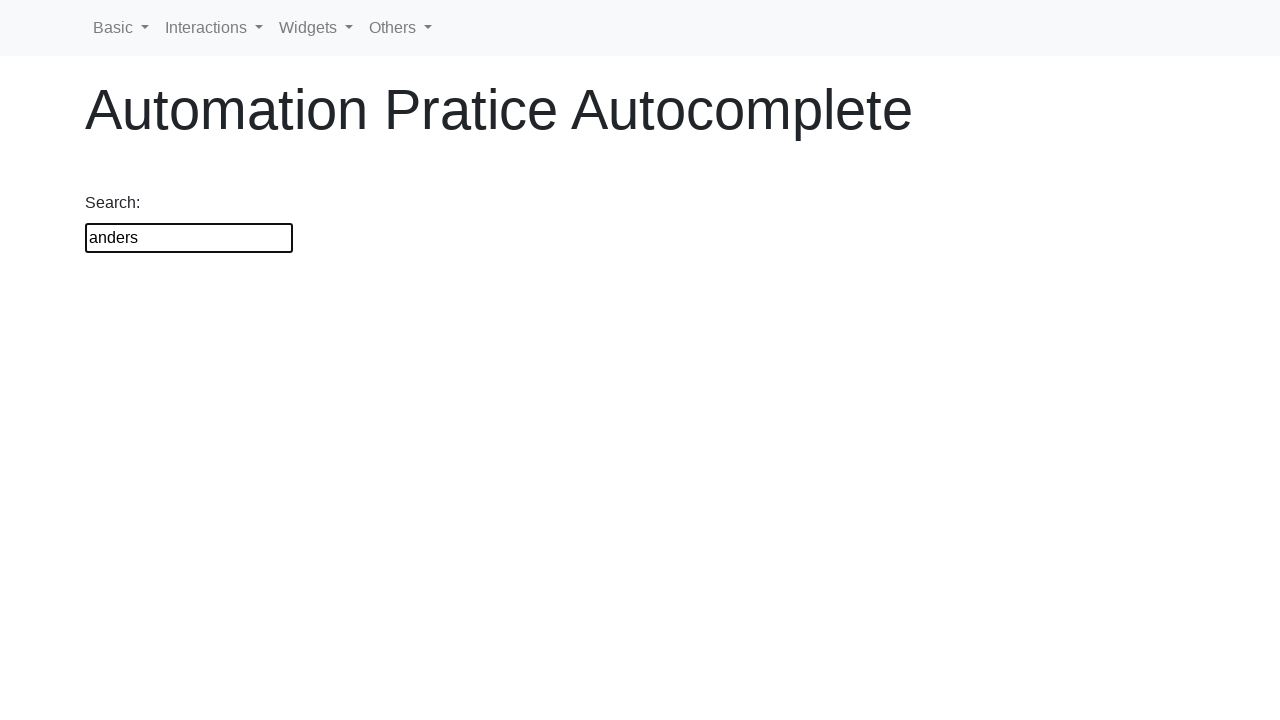

Search field successfully populated with selected option 'anders'
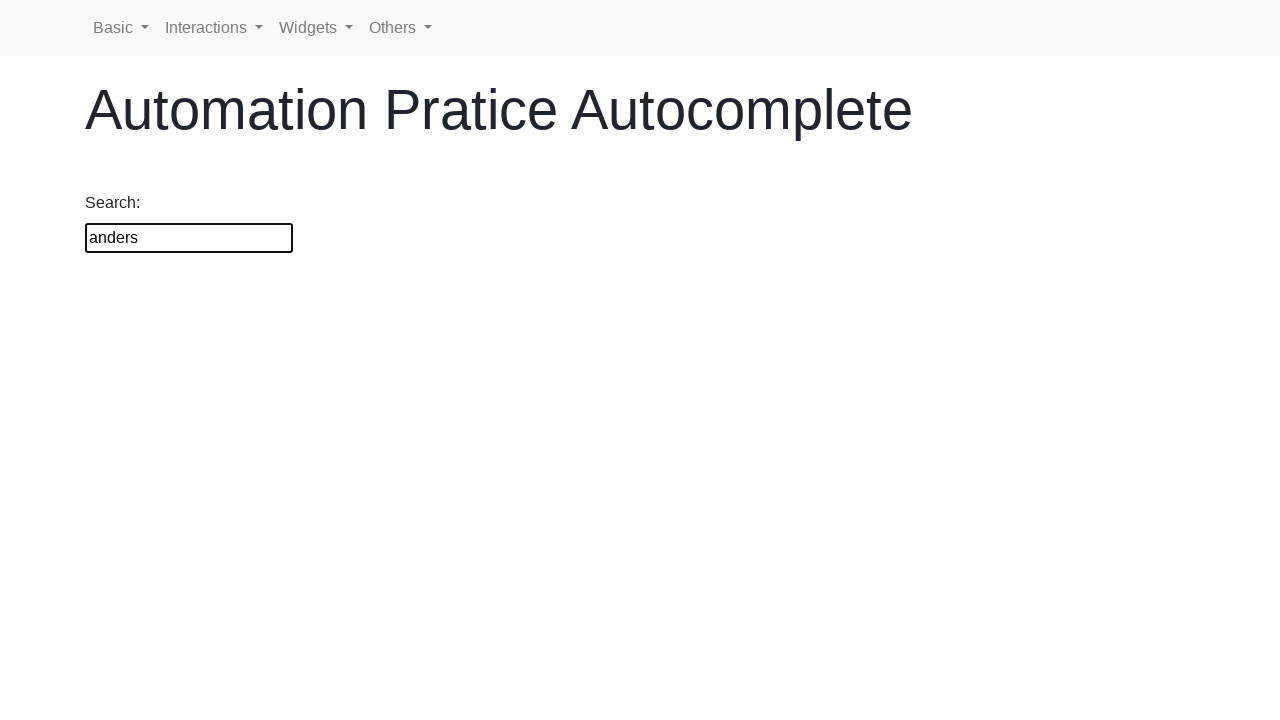

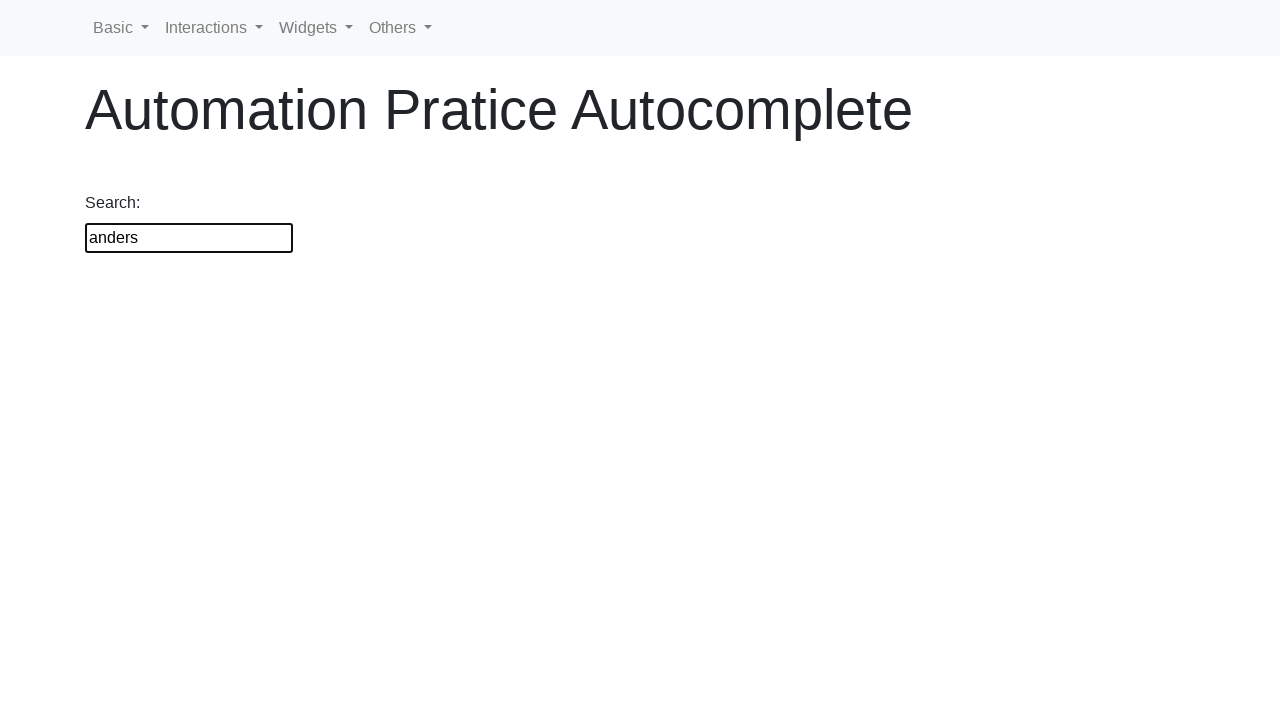